Tests browser navigation commands including navigating to different URLs, going back, going forward, and refreshing the page.

Starting URL: https://demo.nopcommerce.com/register?returnUrl=%2F

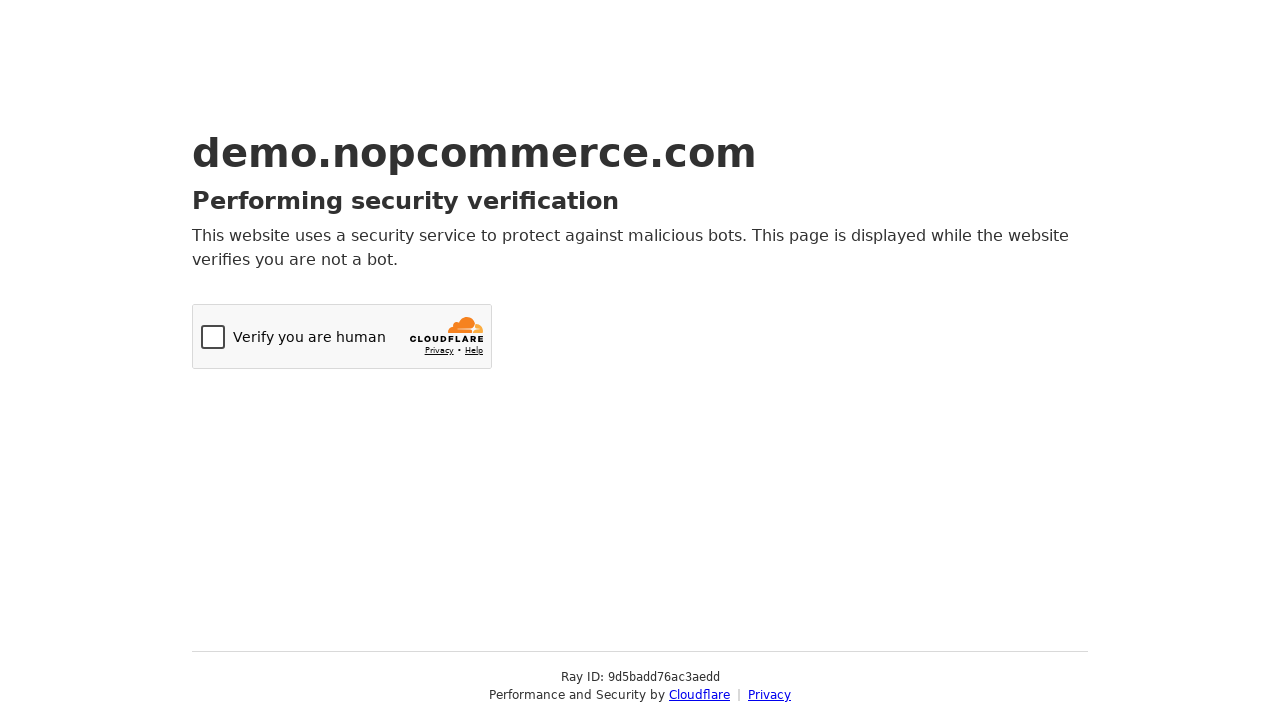

Navigated to OrangeHRM login page
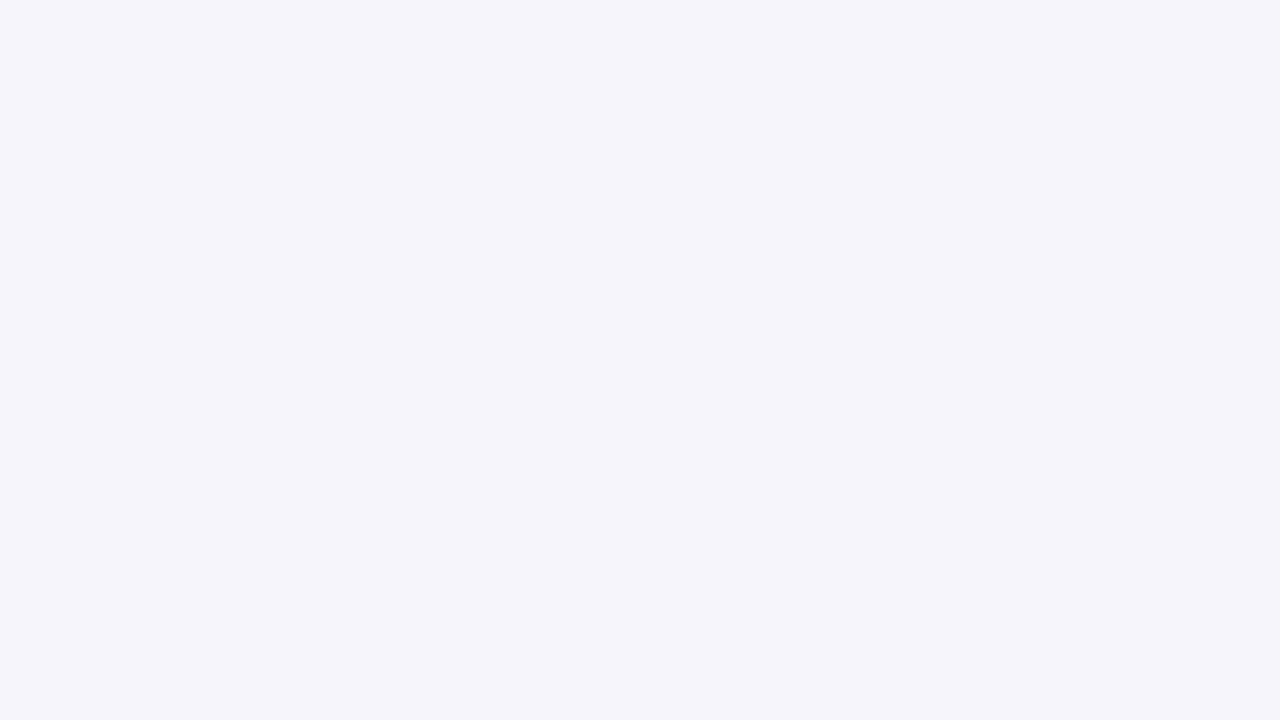

Navigated back to previous page (nopcommerce register)
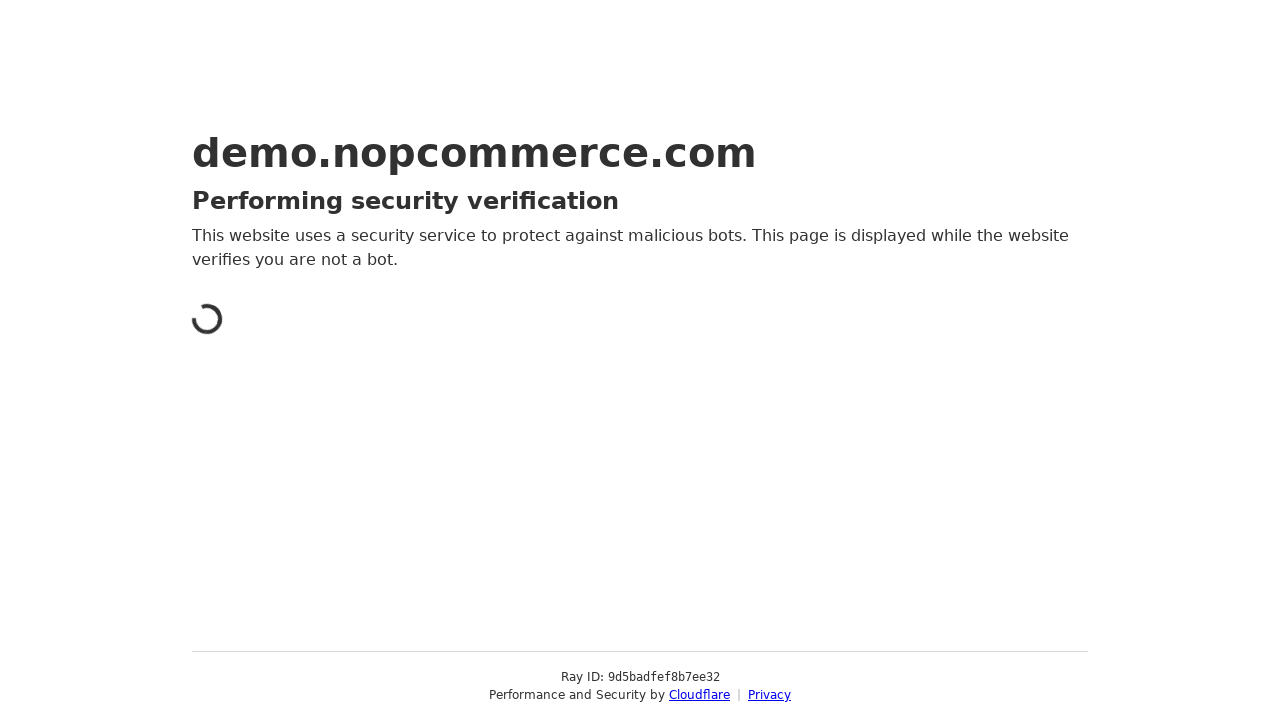

Verified current URL: https://demo.nopcommerce.com/register?returnUrl=%2F
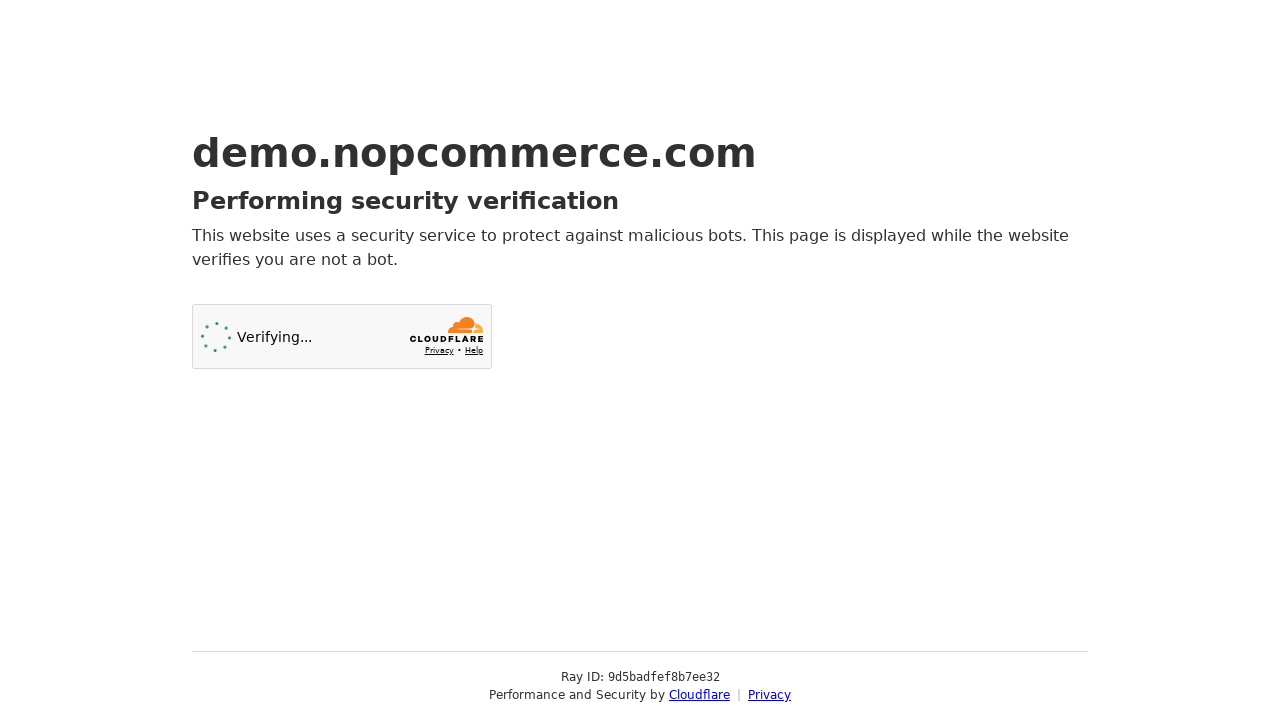

Navigated forward to OrangeHRM login page
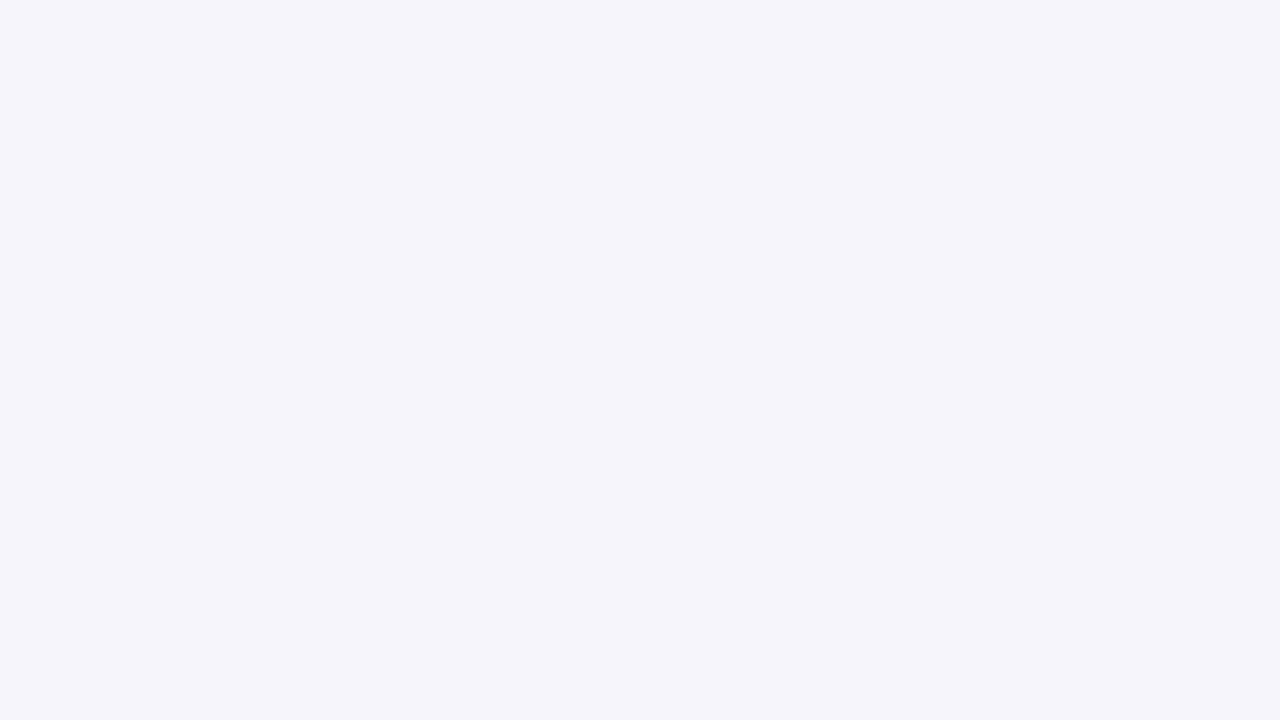

Verified current URL: https://opensource-demo.orangehrmlive.com/web/index.php/auth/login
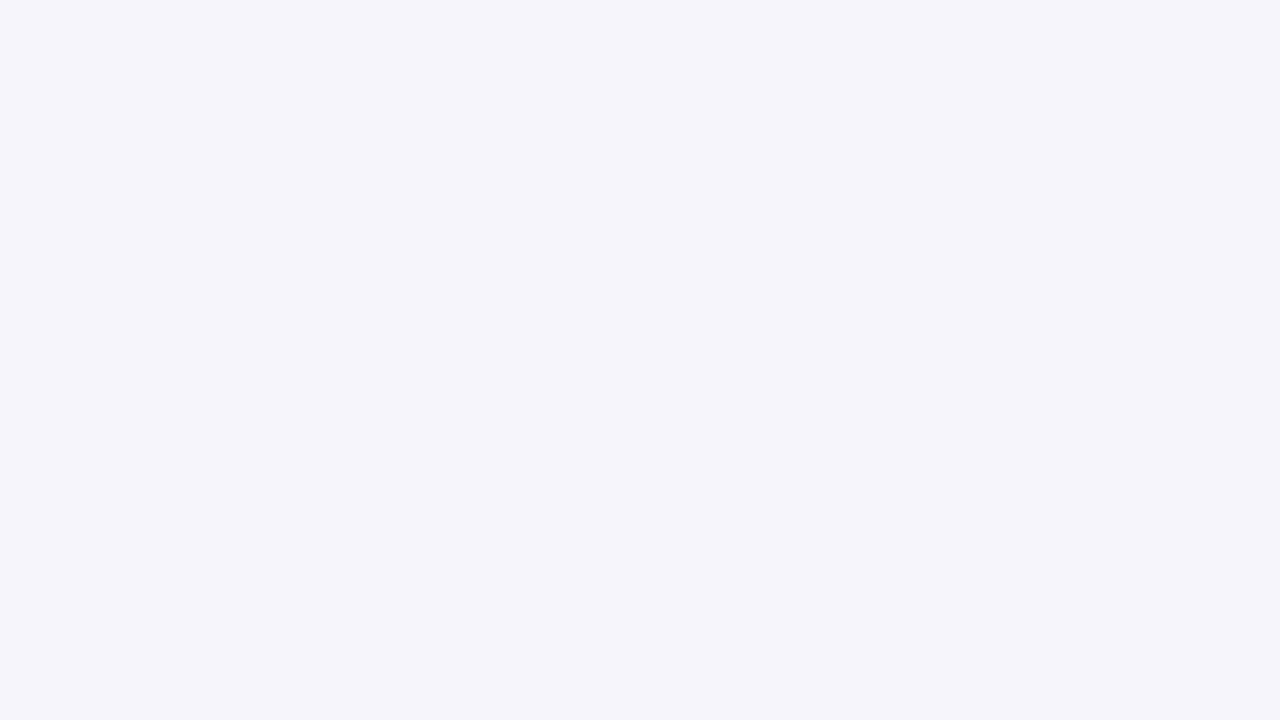

Refreshed the current page
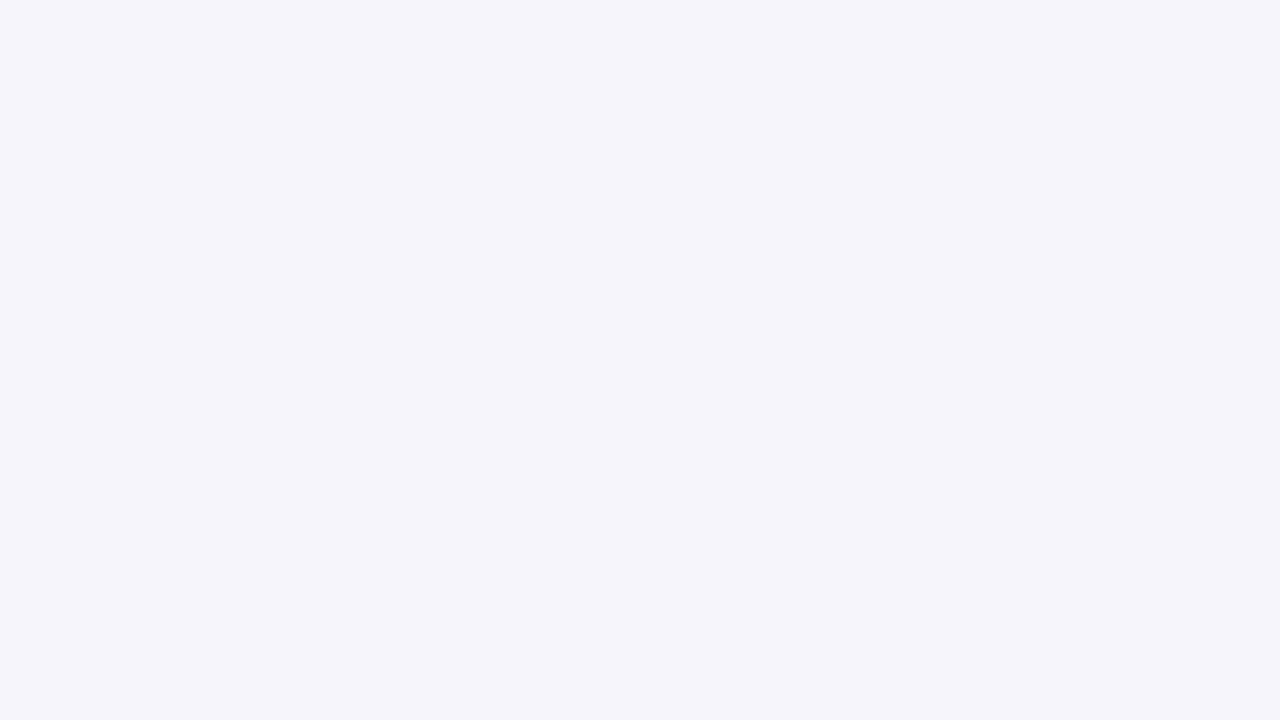

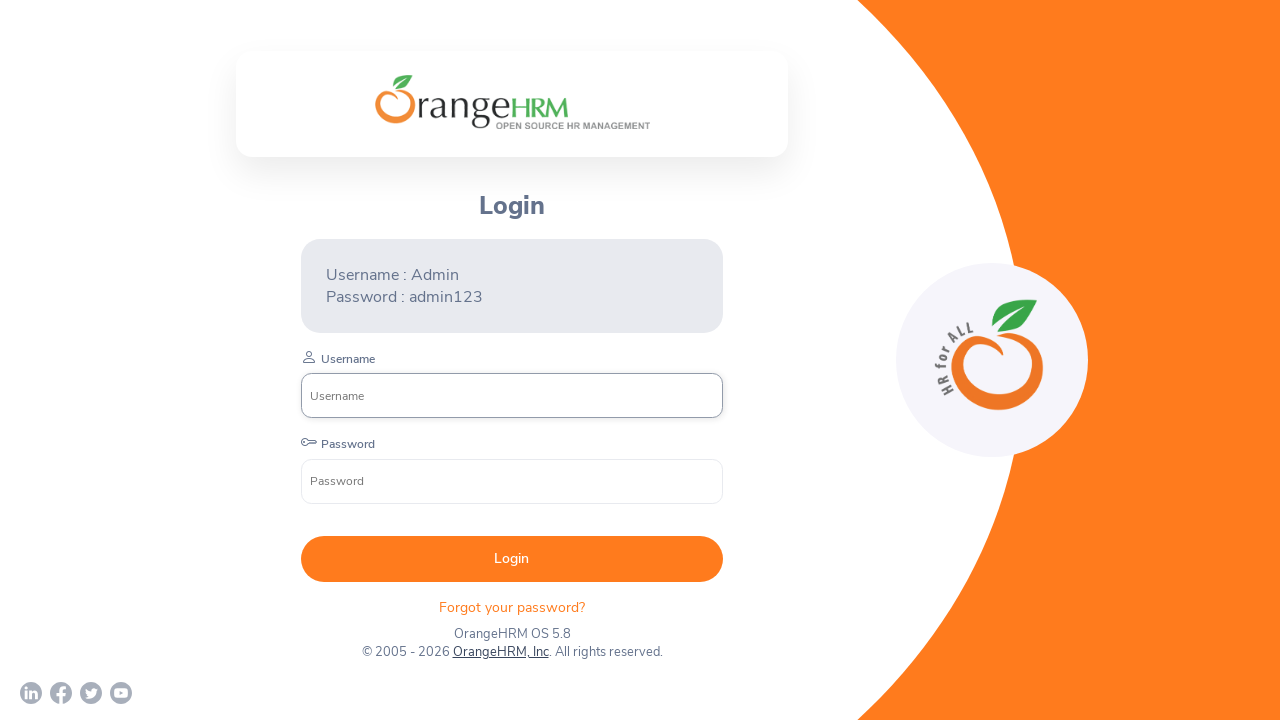